Navigates to the Alsatian GitHub wiki page and verifies that the wiki body contains the welcome message

Starting URL: https://github.com/alsatian-test/alsatian/wiki

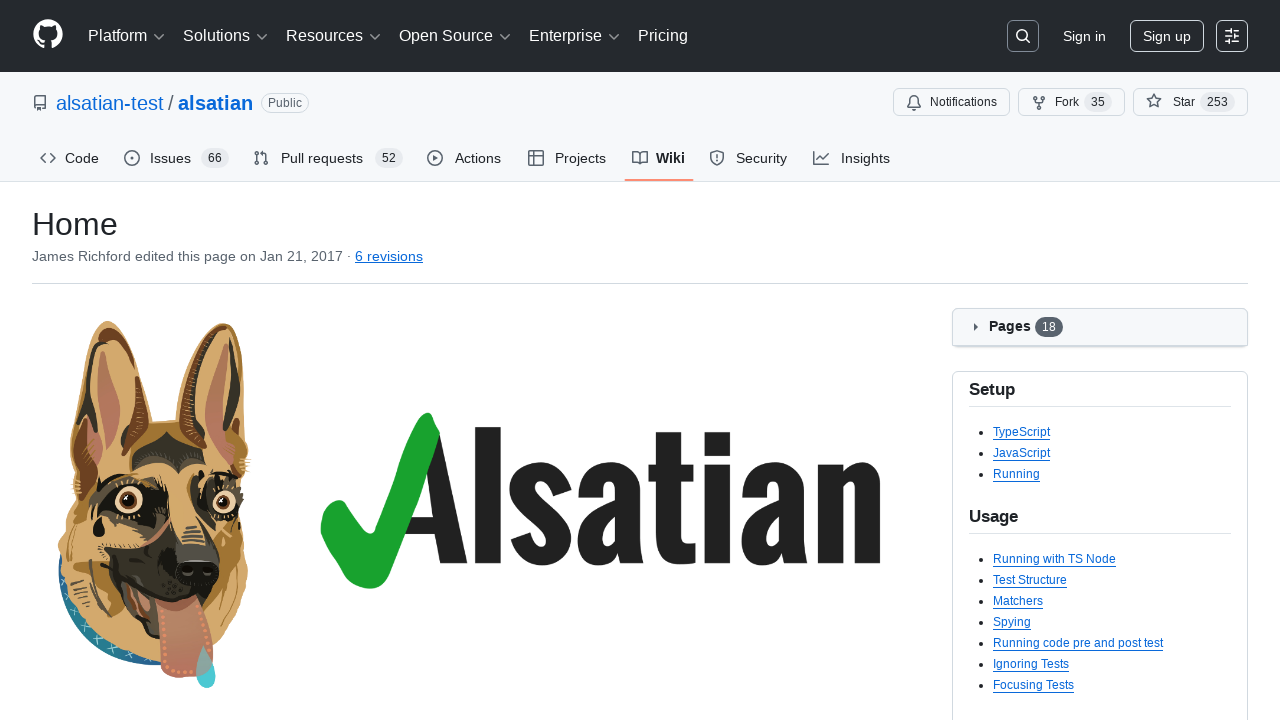

Navigated to Alsatian GitHub wiki page
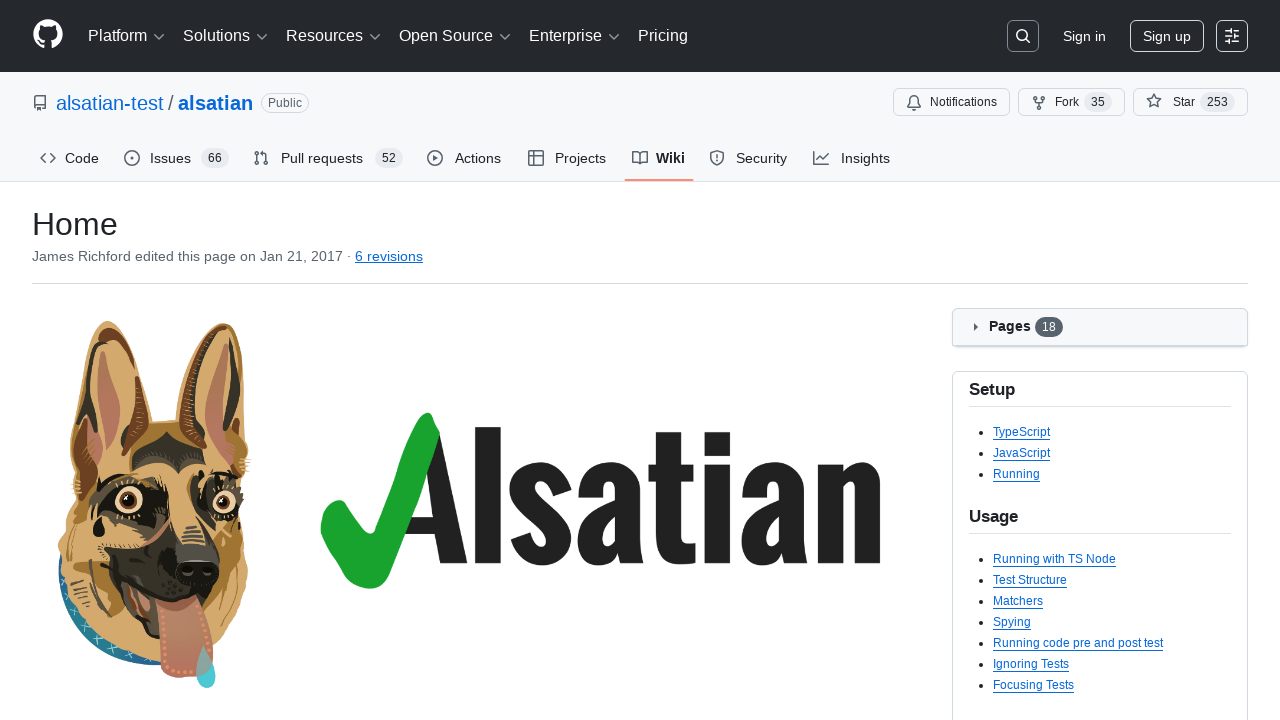

Wiki body element became visible
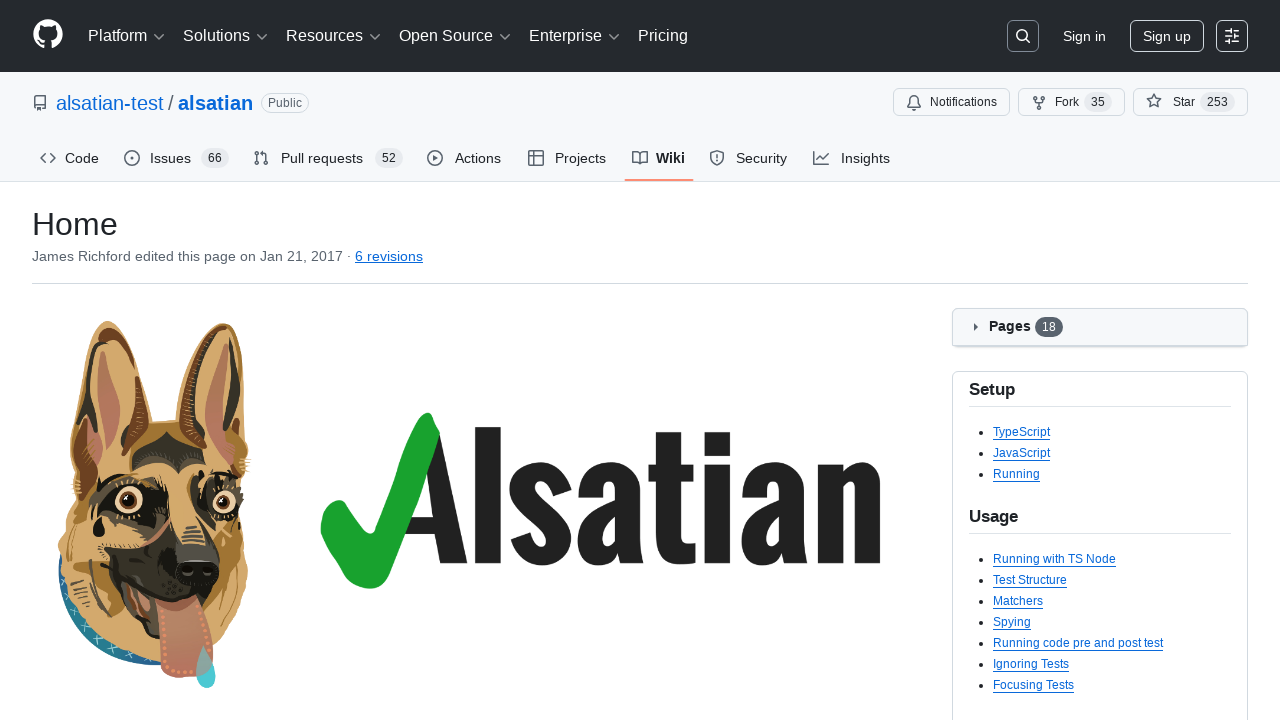

Retrieved text content from wiki body
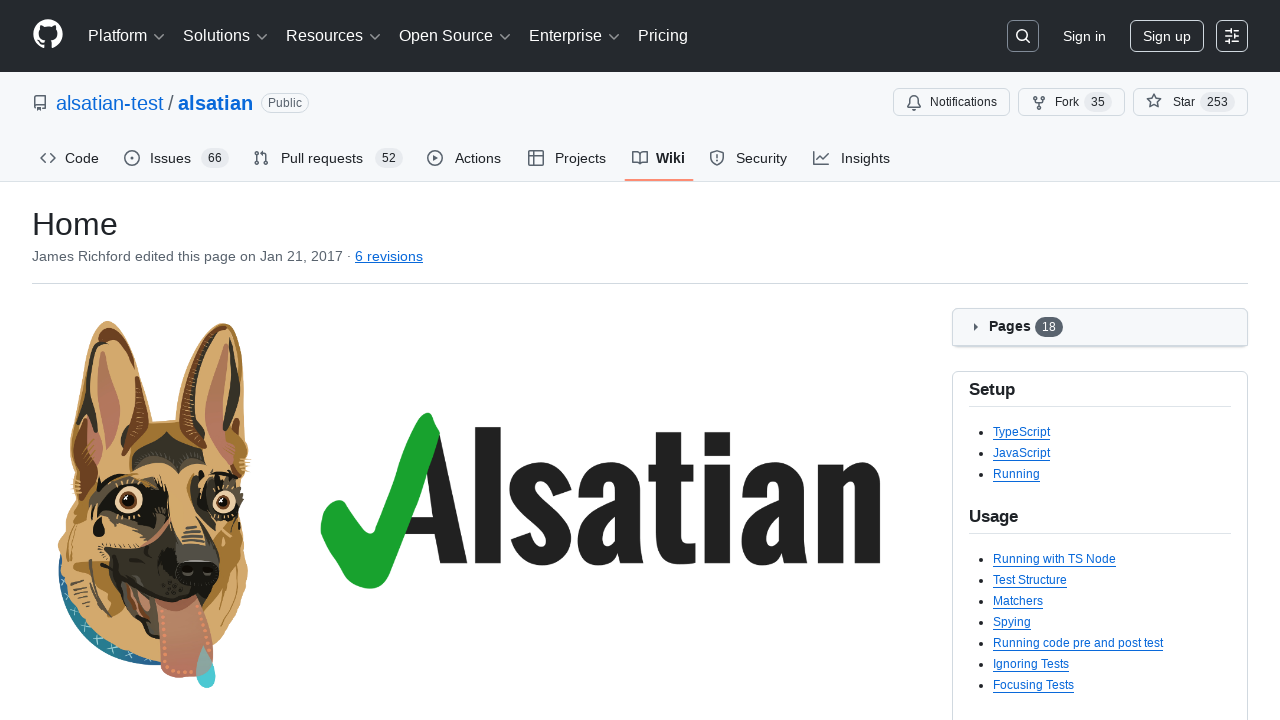

Verified wiki body contains welcome message
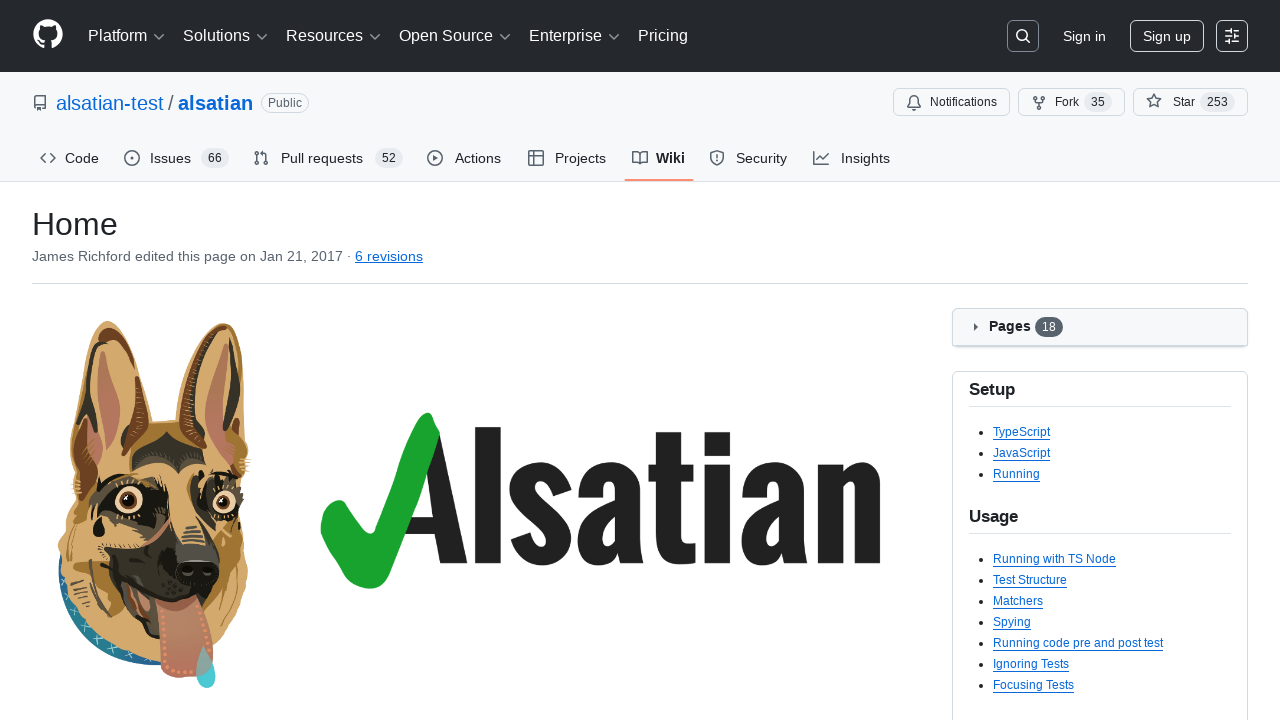

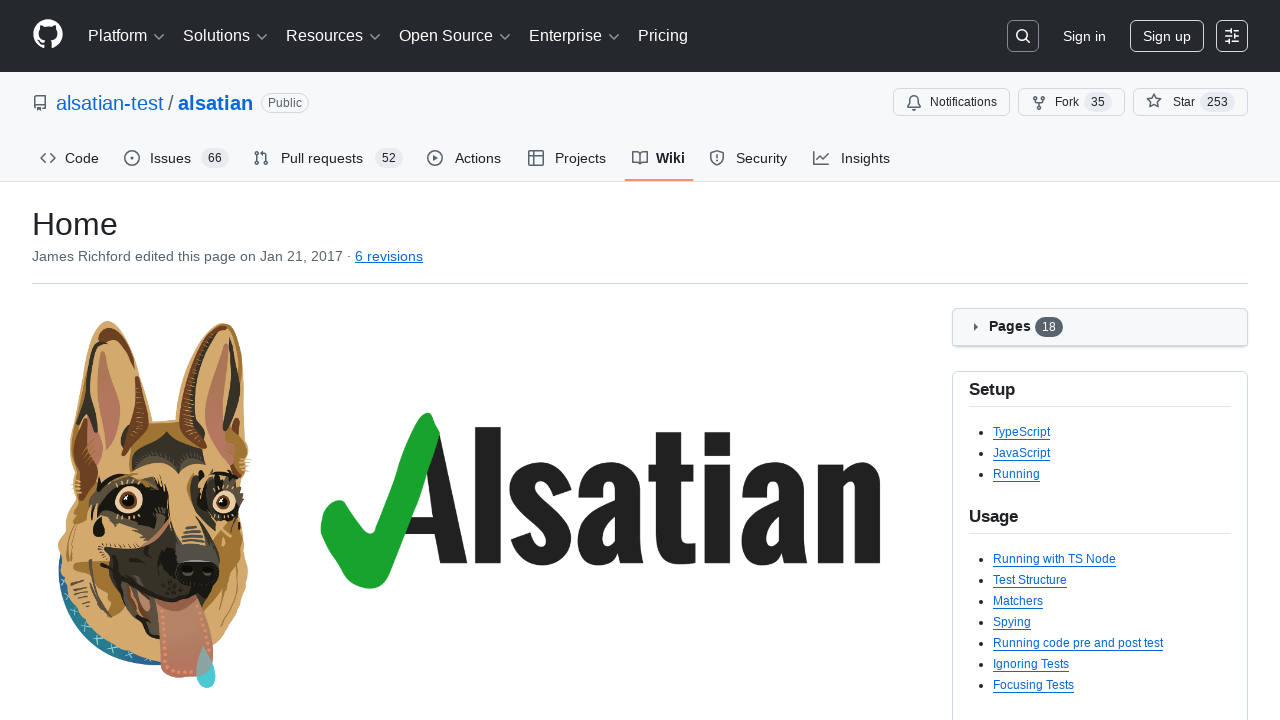